Tests the text box form on DemoQA by clicking Elements card, navigating to Text Box, filling name and email fields, and verifying the output

Starting URL: https://demoqa.com/

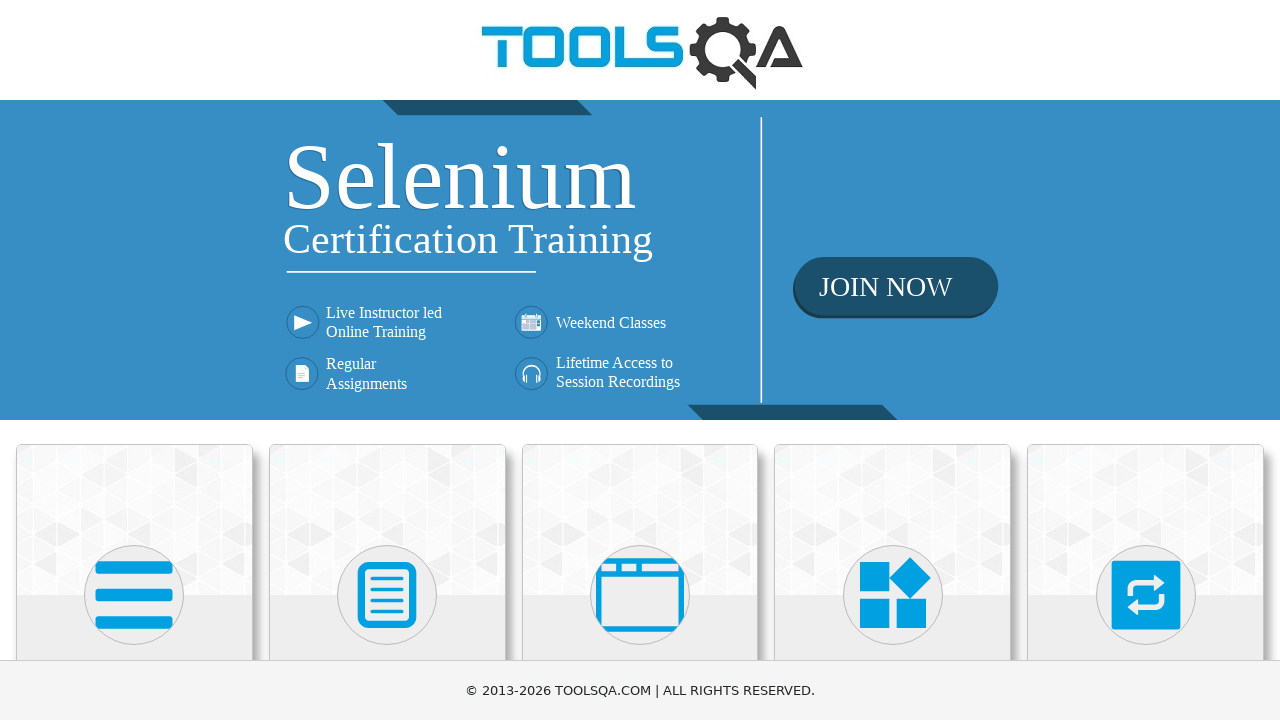

Clicked on Elements card at (134, 520) on xpath=(//div[@class='card-up'])[1]
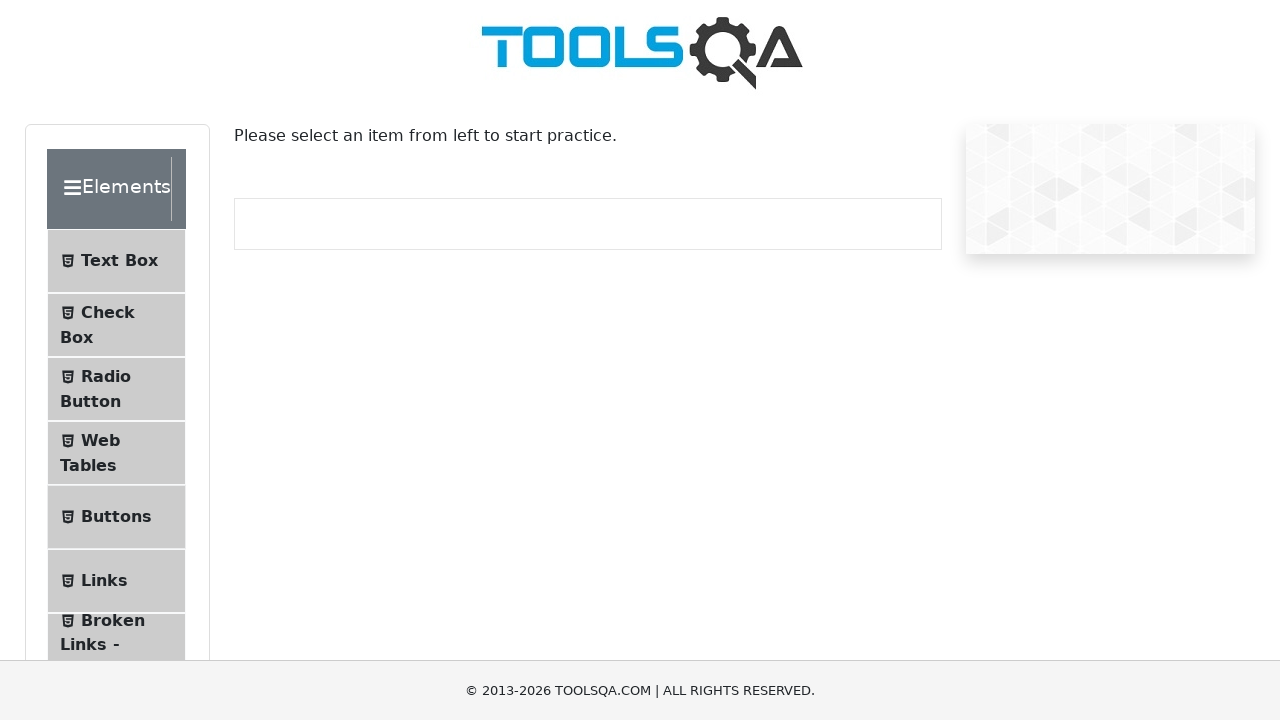

Clicked on Text Box menu item at (119, 261) on xpath=//span[contains(text(), 'Text Box')]
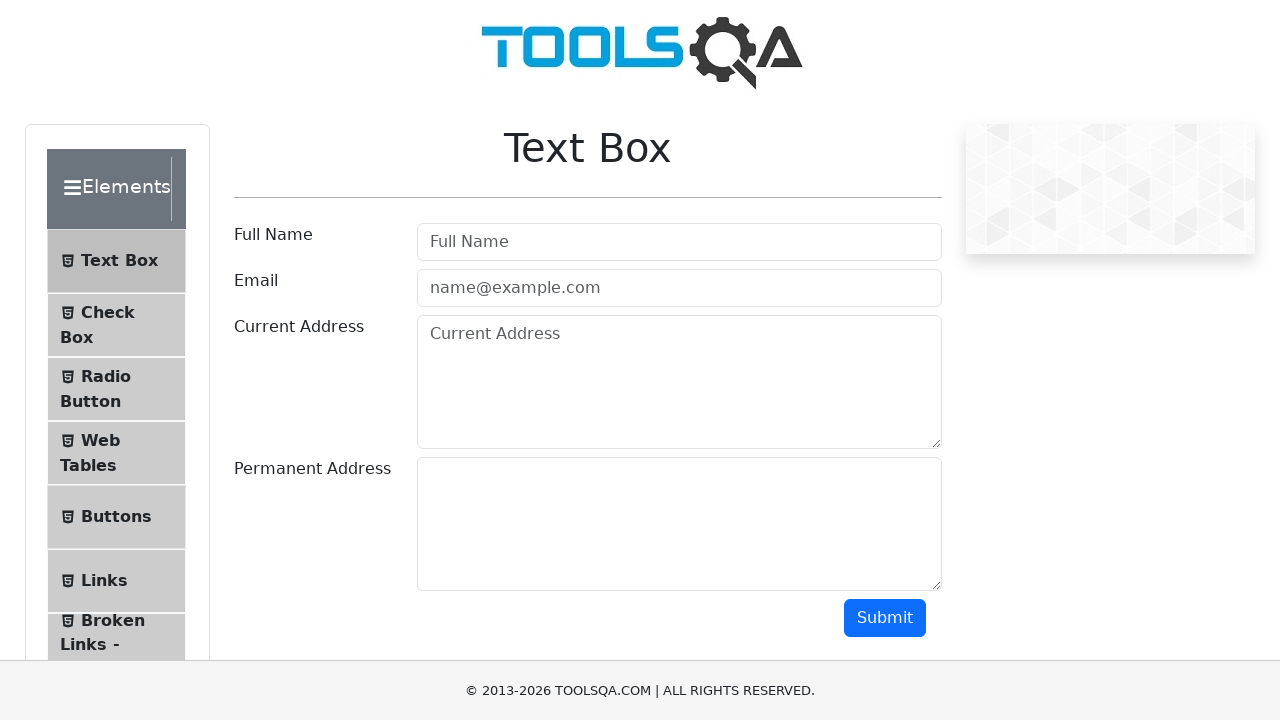

Filled username field with 'Jane Dou' on #userName
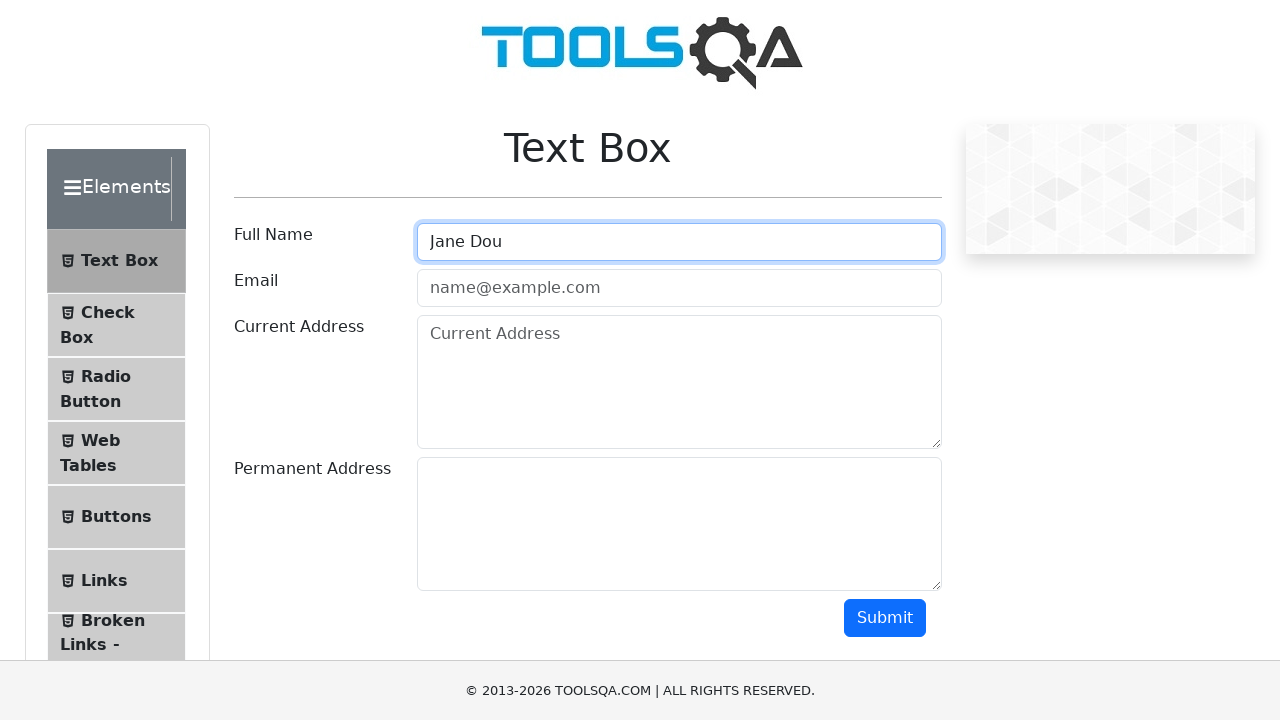

Filled email field with 'example@example.com' on #userEmail
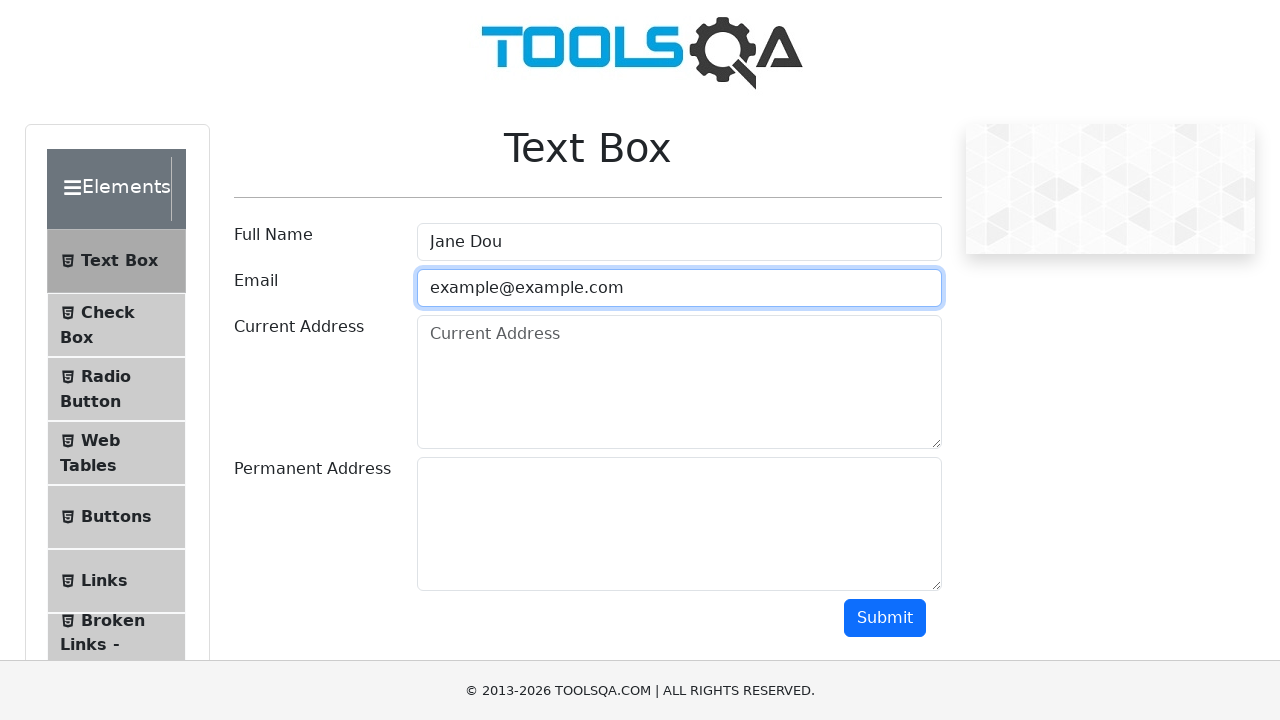

Clicked submit button at (885, 618) on #submit
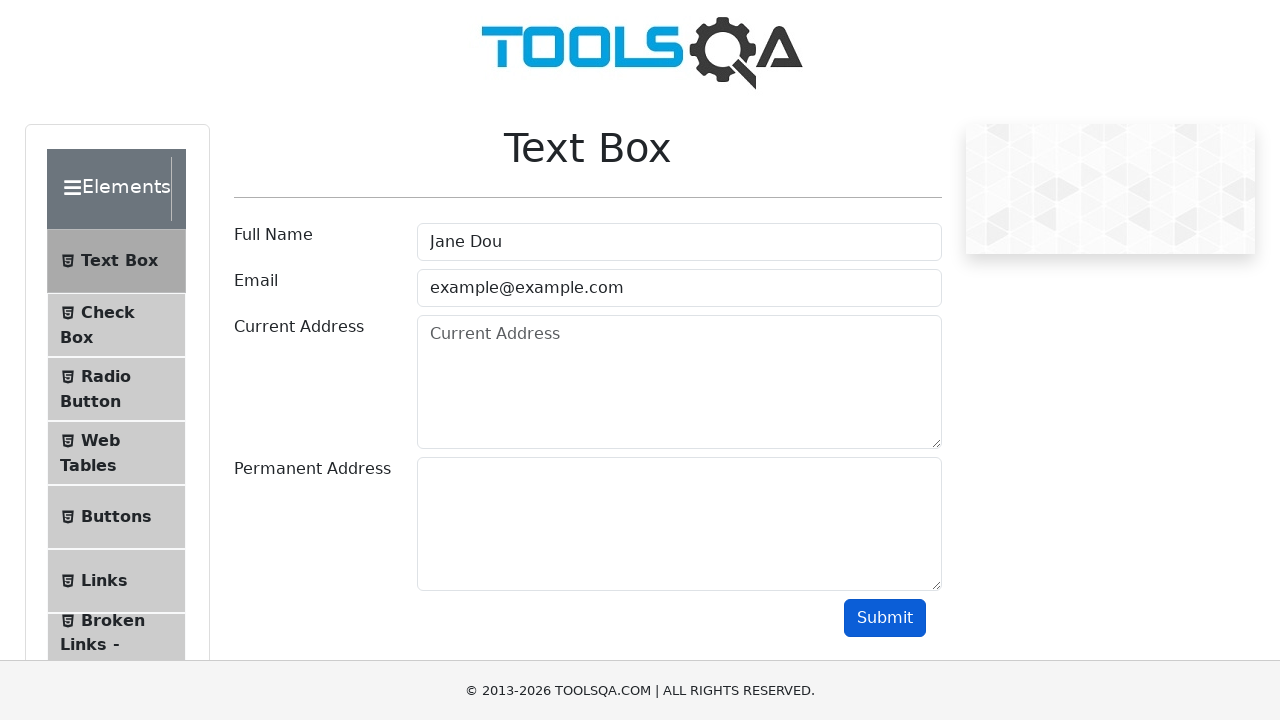

Output section loaded with name field visible
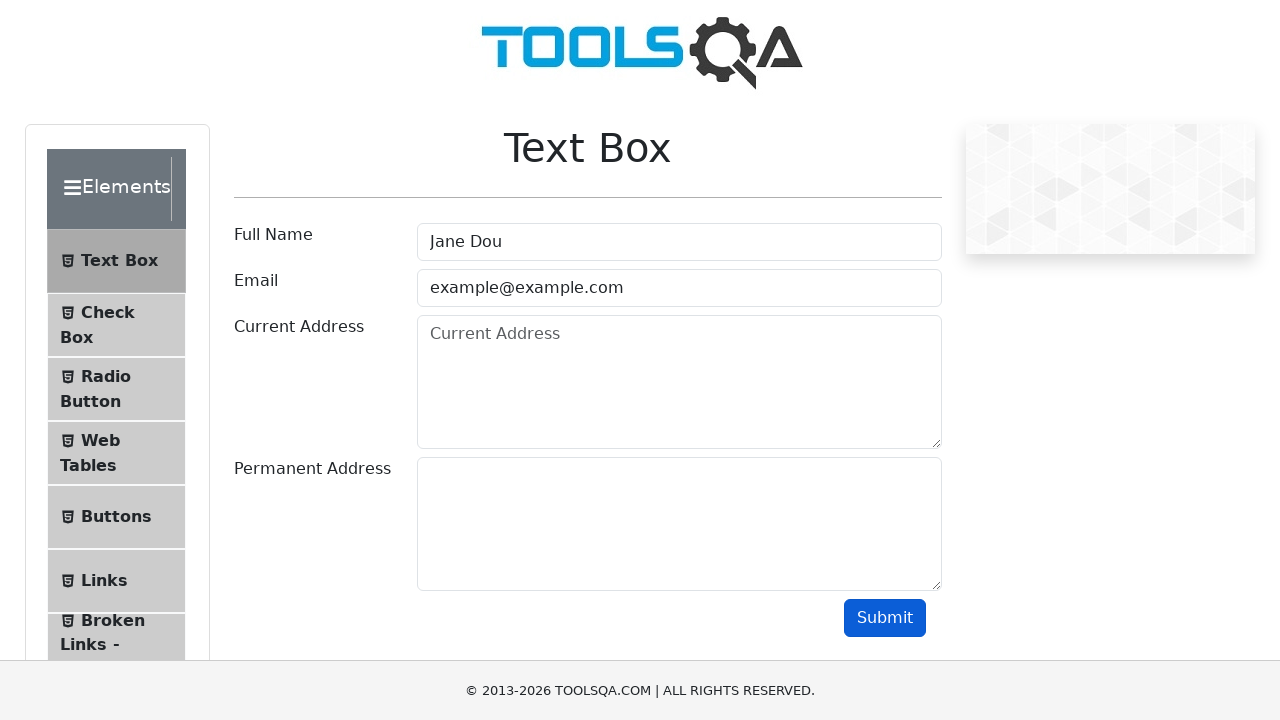

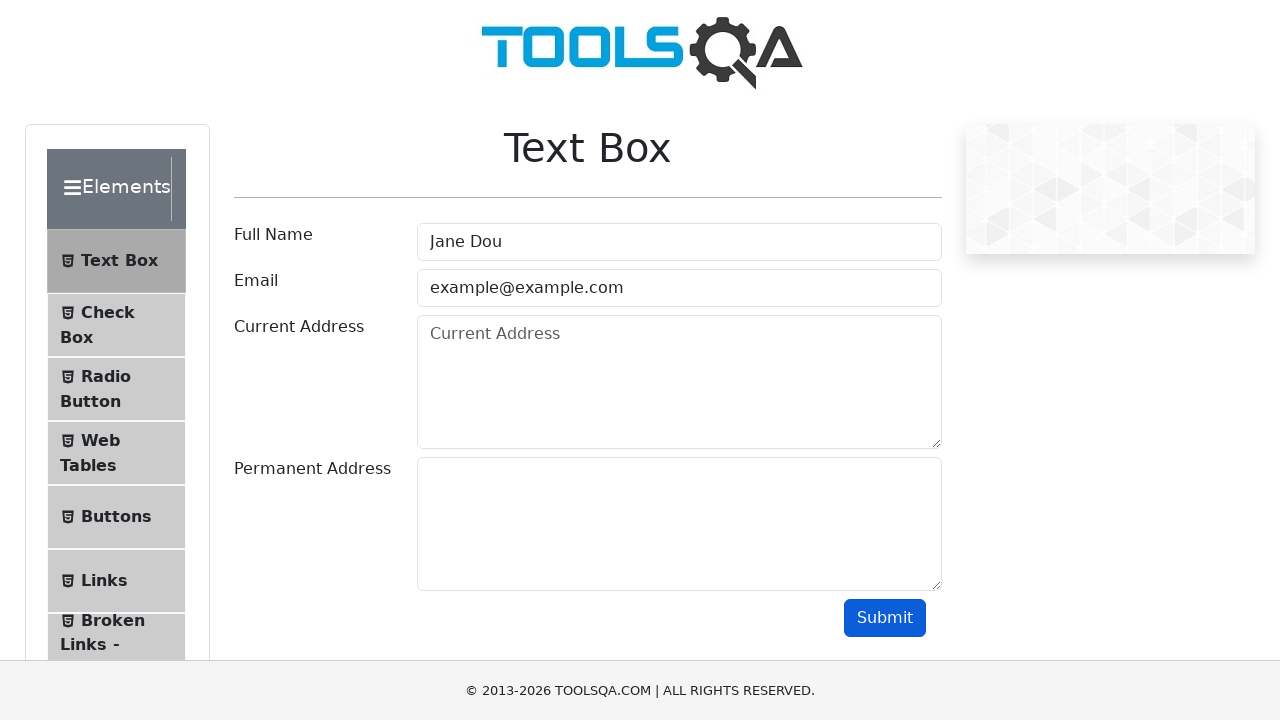